Tests explicit wait functionality by waiting for a price element to display "$100", then clicking a book button, calculating a mathematical result based on a page value, filling in the answer, and submitting the form.

Starting URL: http://suninjuly.github.io/explicit_wait2.html

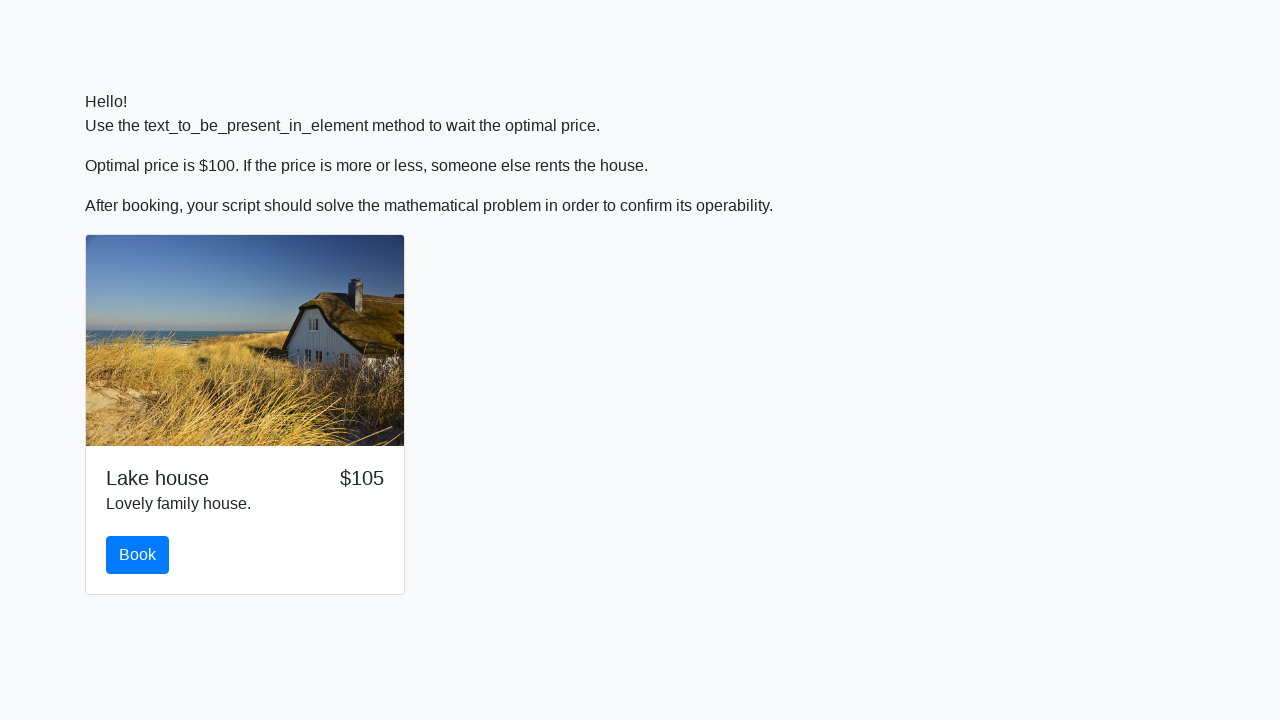

Waited for price element to display '$100'
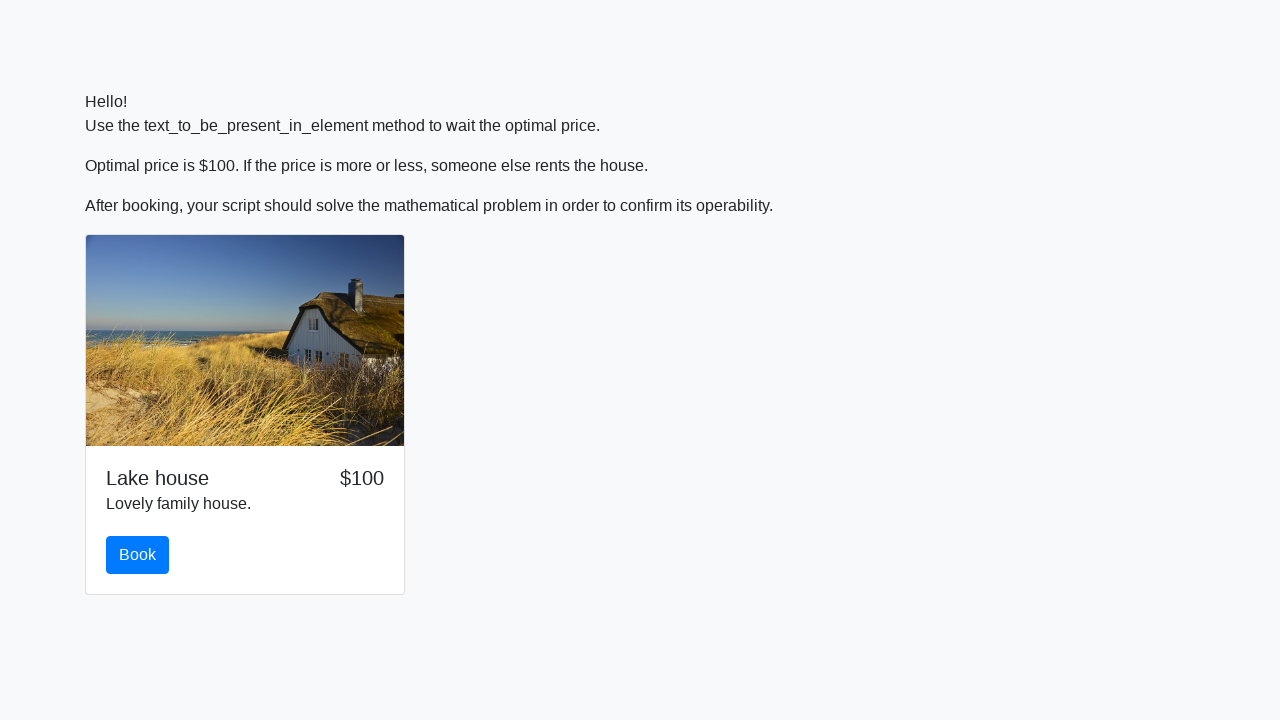

Clicked the book button at (138, 555) on #book
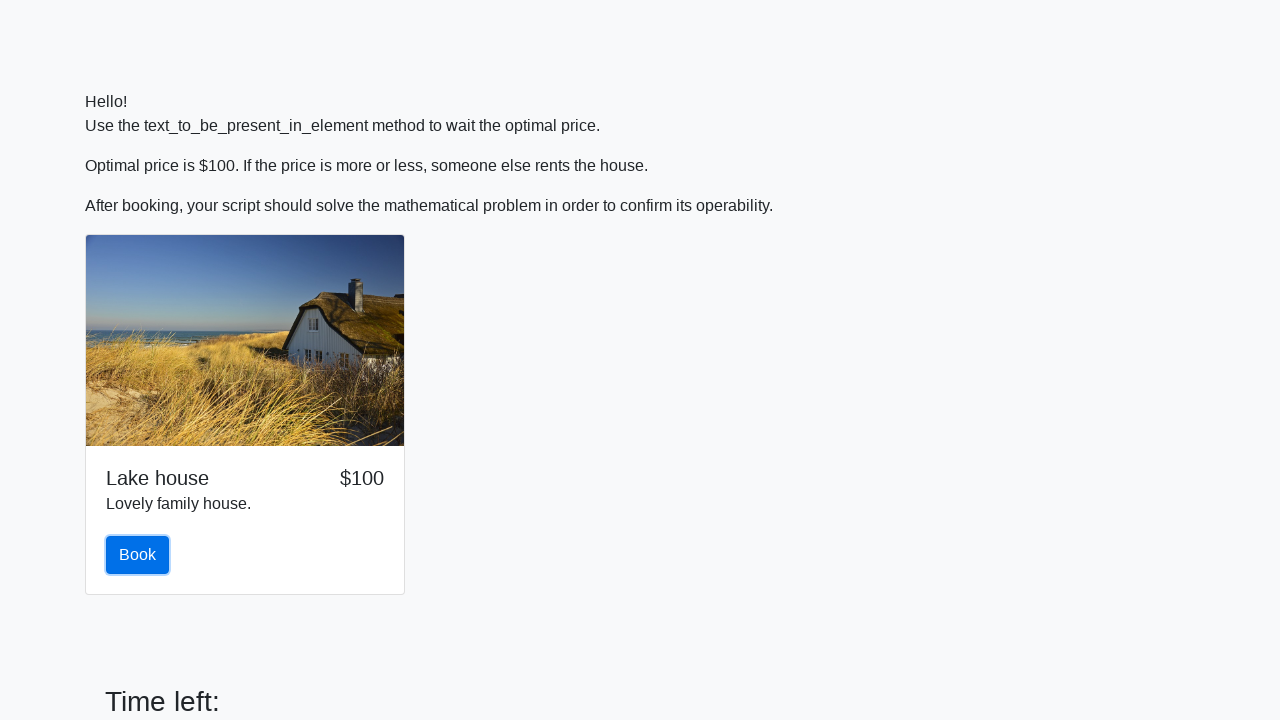

Retrieved input value from the page
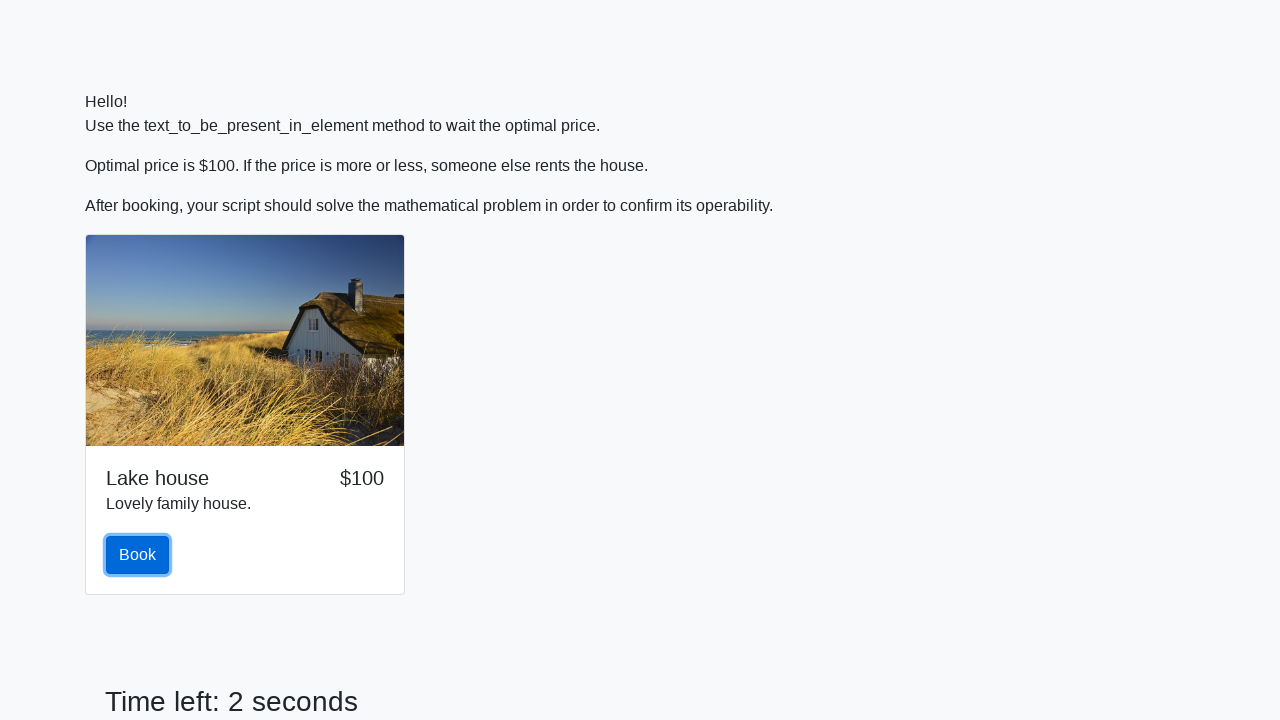

Calculated mathematical result based on page value: 1.4492542877708647
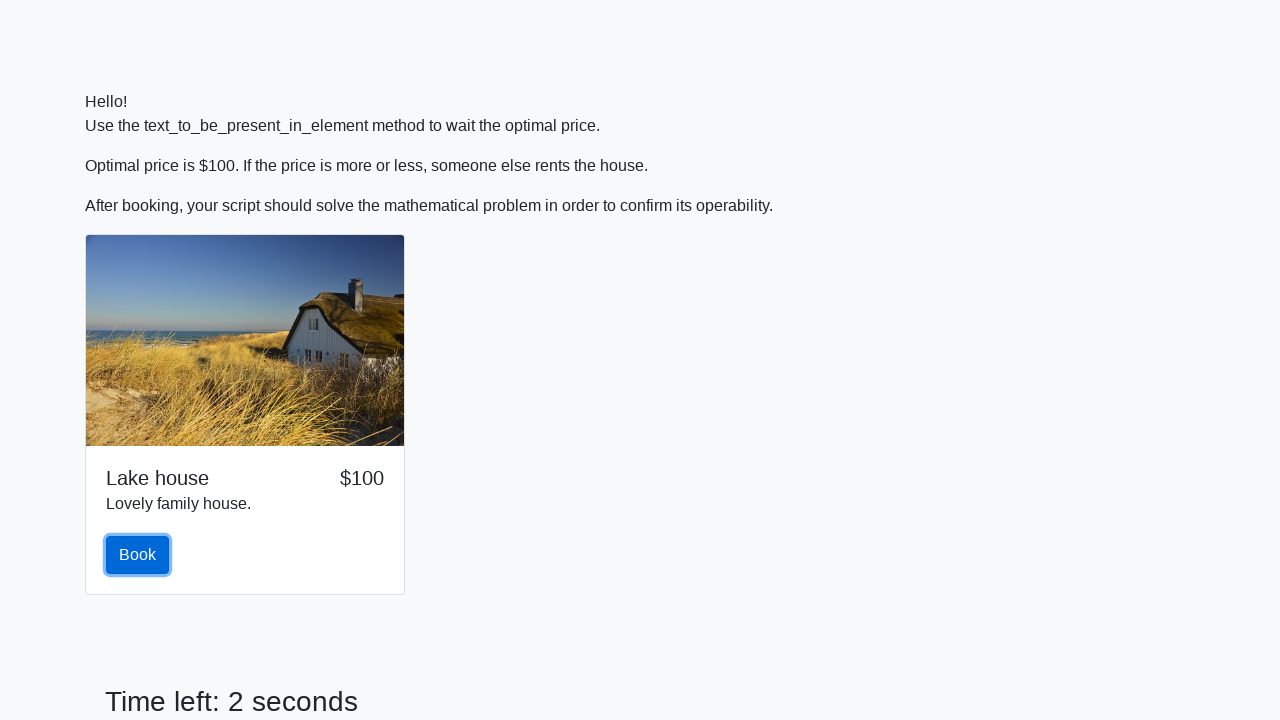

Filled answer field with calculated result on #answer
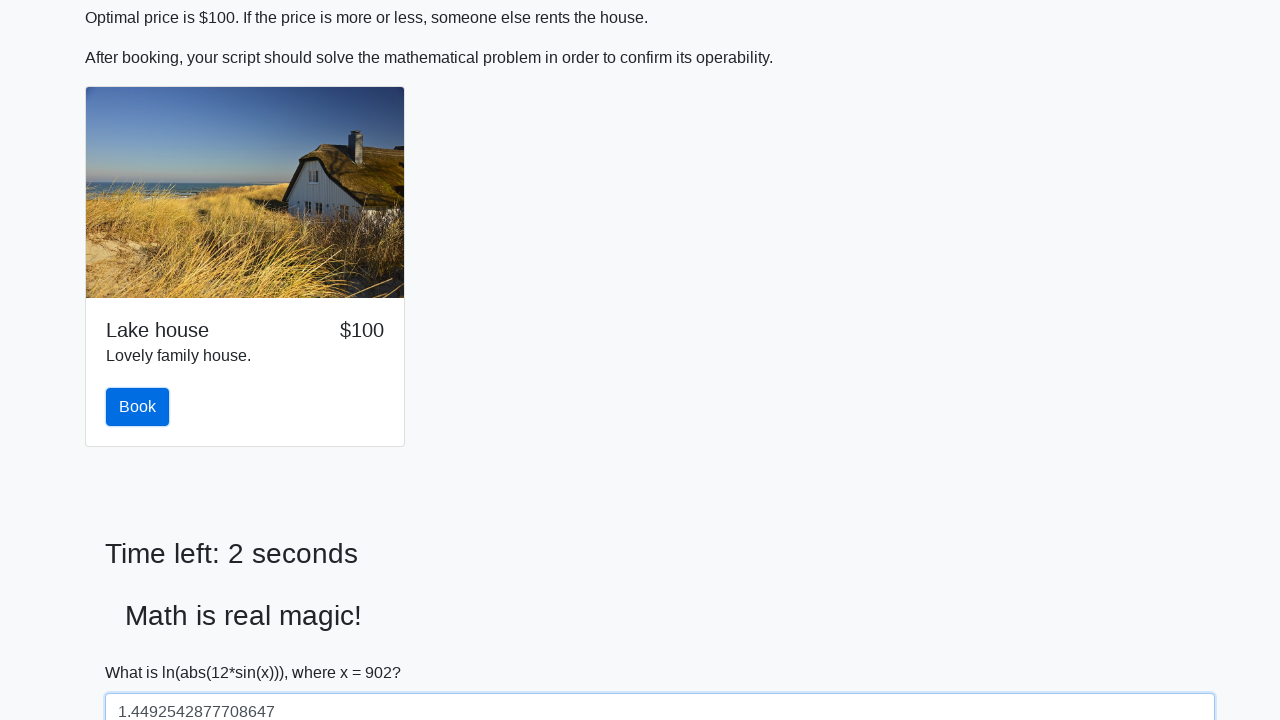

Clicked solve button to submit the form at (143, 651) on #solve
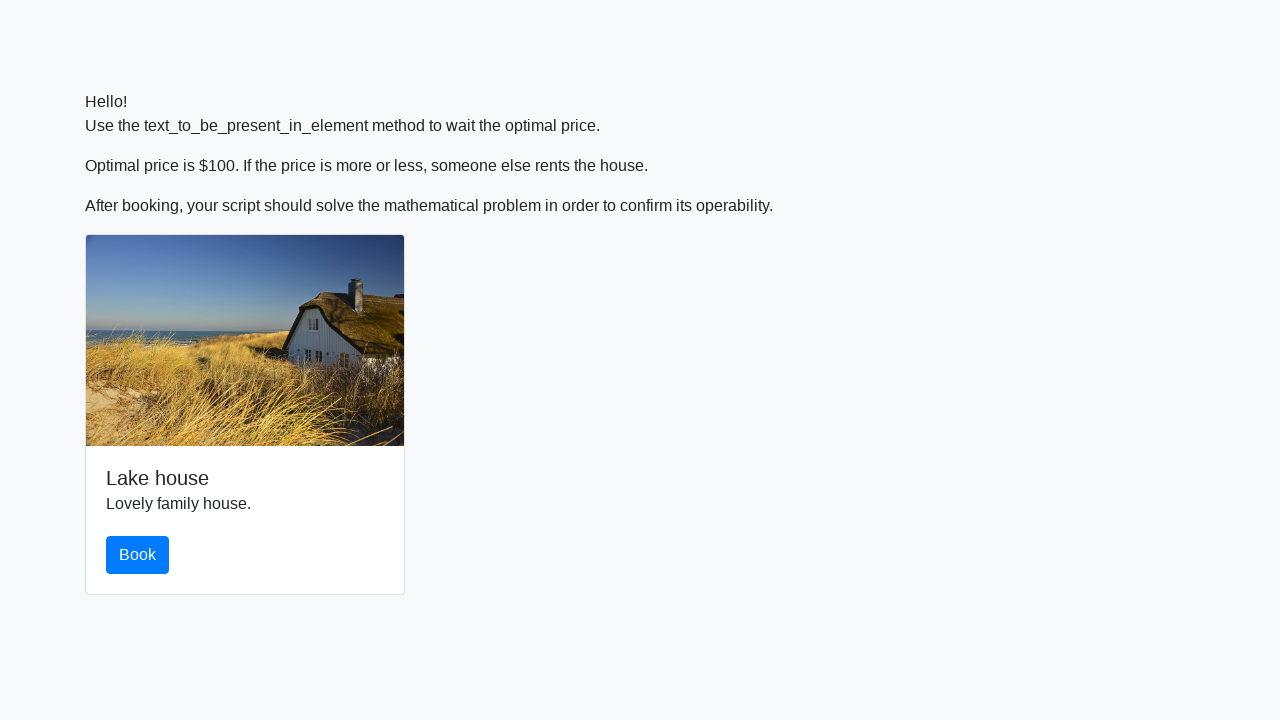

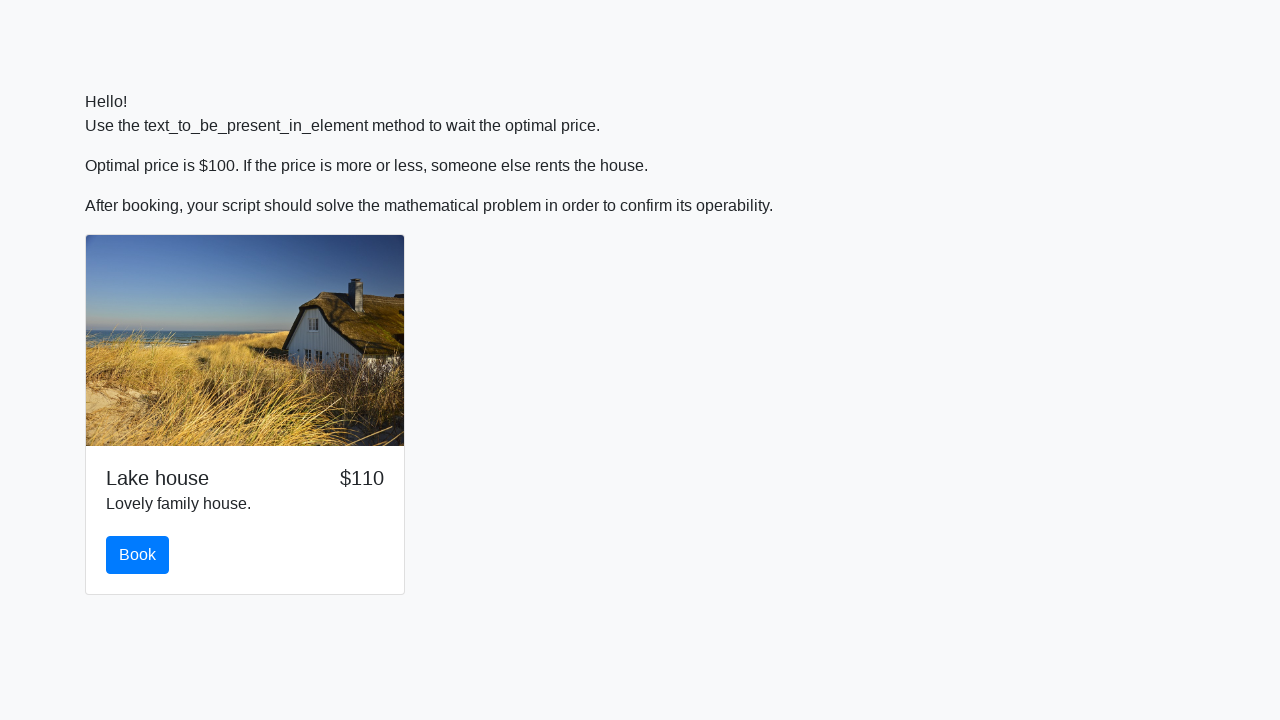